Tests the dropdown select menu by selecting options using different methods: by visible text, by value, and by index

Starting URL: https://bonigarcia.dev/selenium-webdriver-java/web-form.html

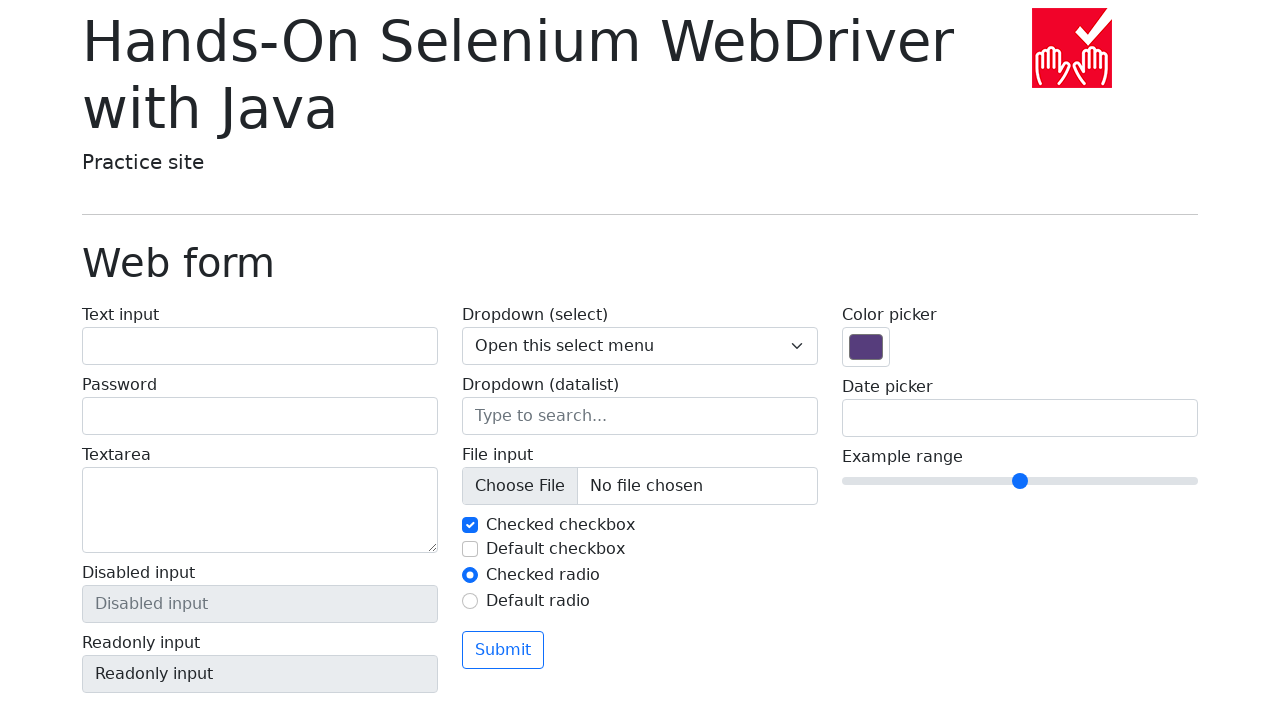

Selected default option 'Open this select menu' by visible text on select[name='my-select']
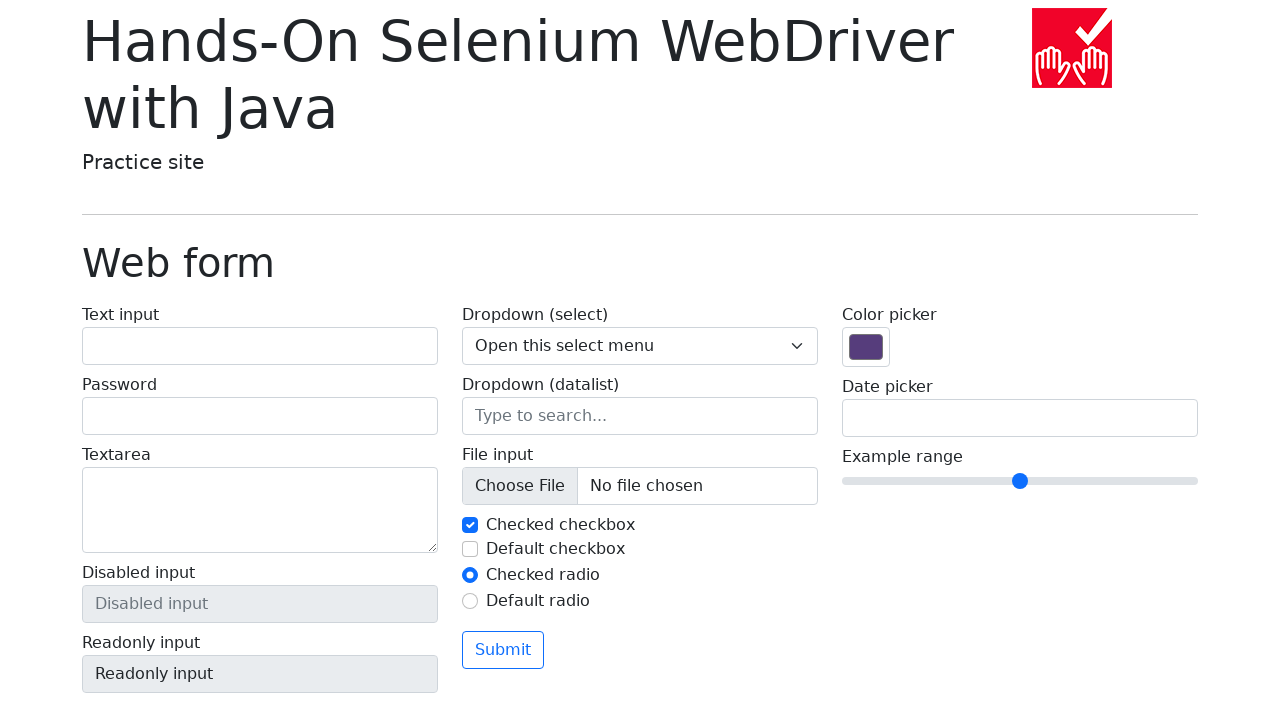

Selected option with value '1' on select[name='my-select']
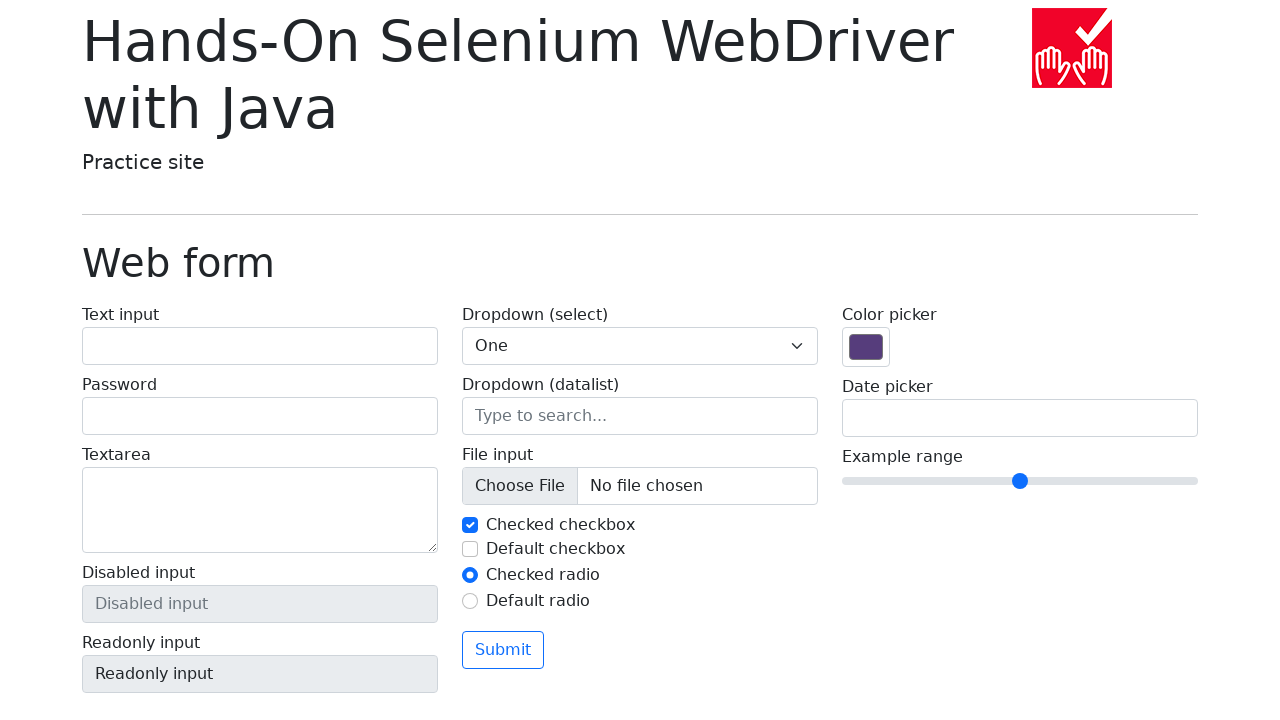

Selected option at index 2 (value '2') on select[name='my-select']
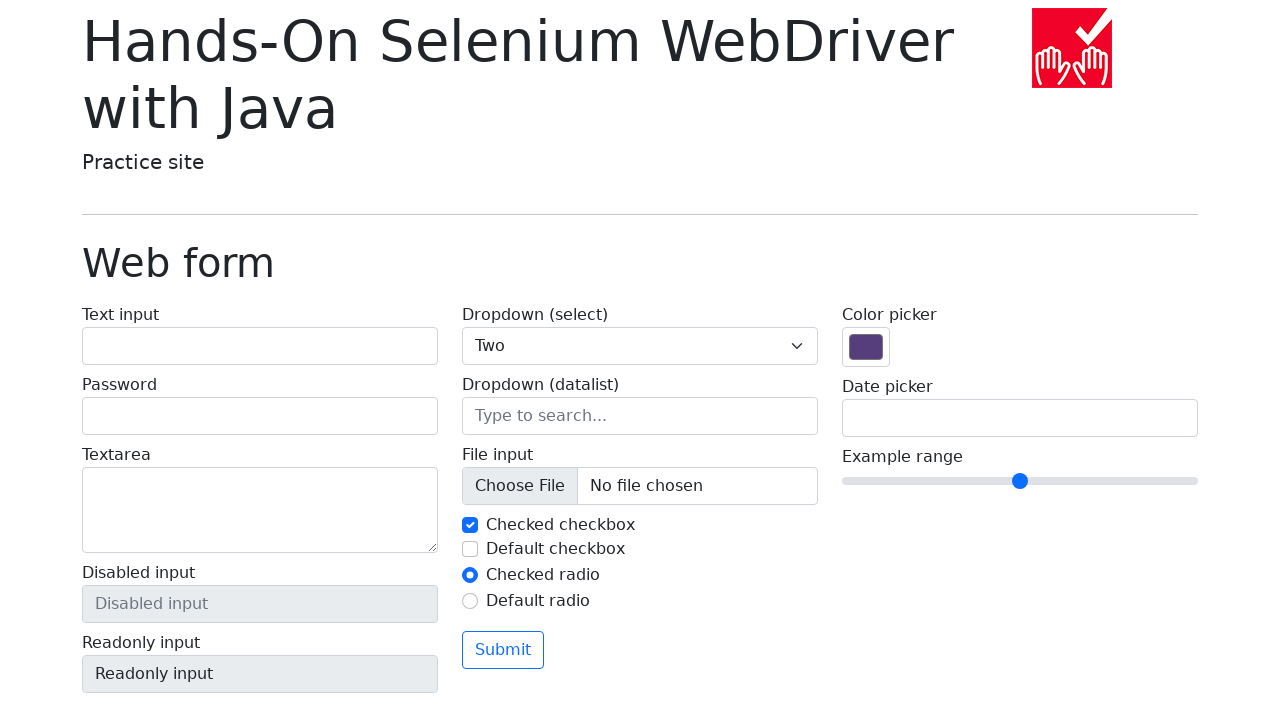

Selected option with visible text 'Three' on select[name='my-select']
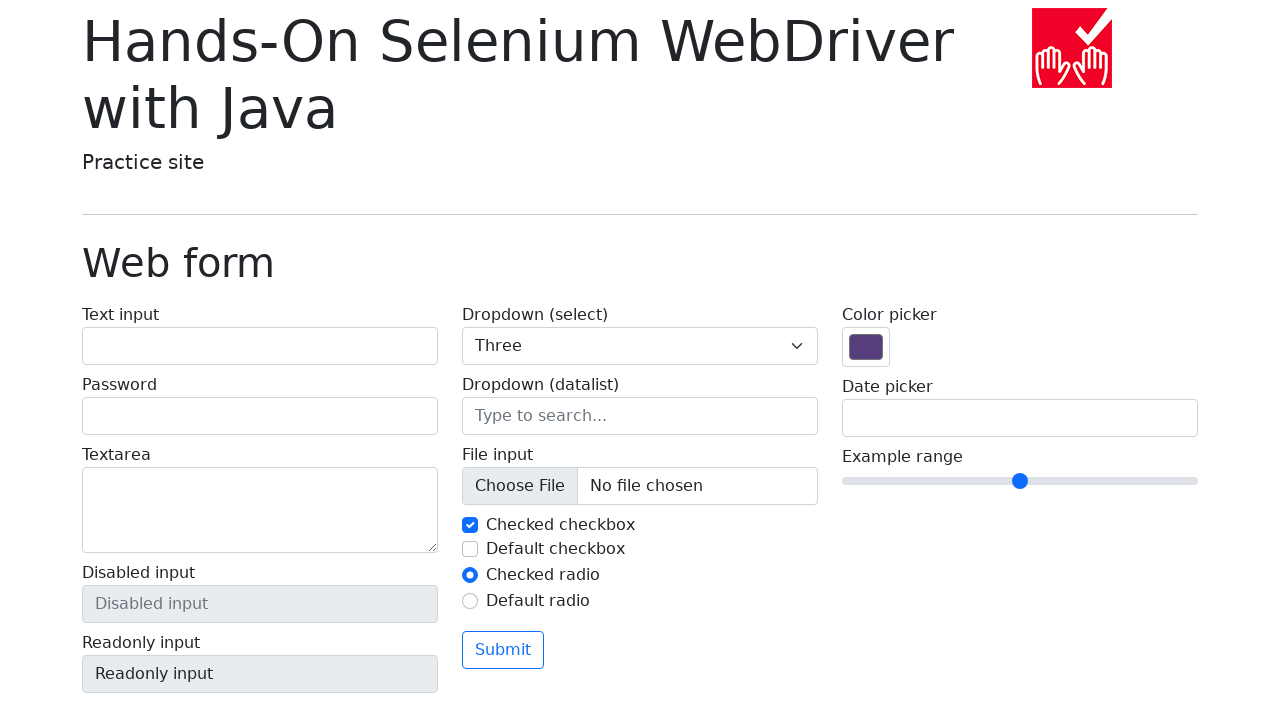

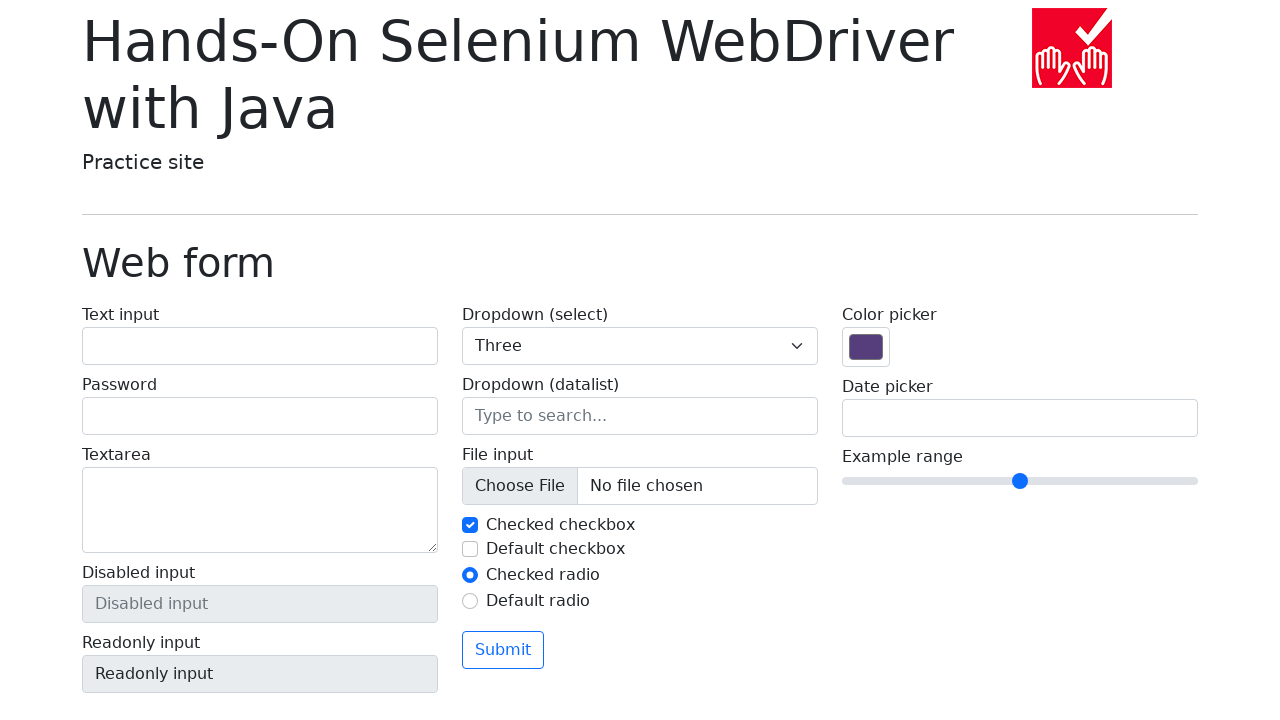